Tests a registration form by filling in required fields (first name, last name, and email) and submitting the form to verify successful registration

Starting URL: http://suninjuly.github.io/registration1.html

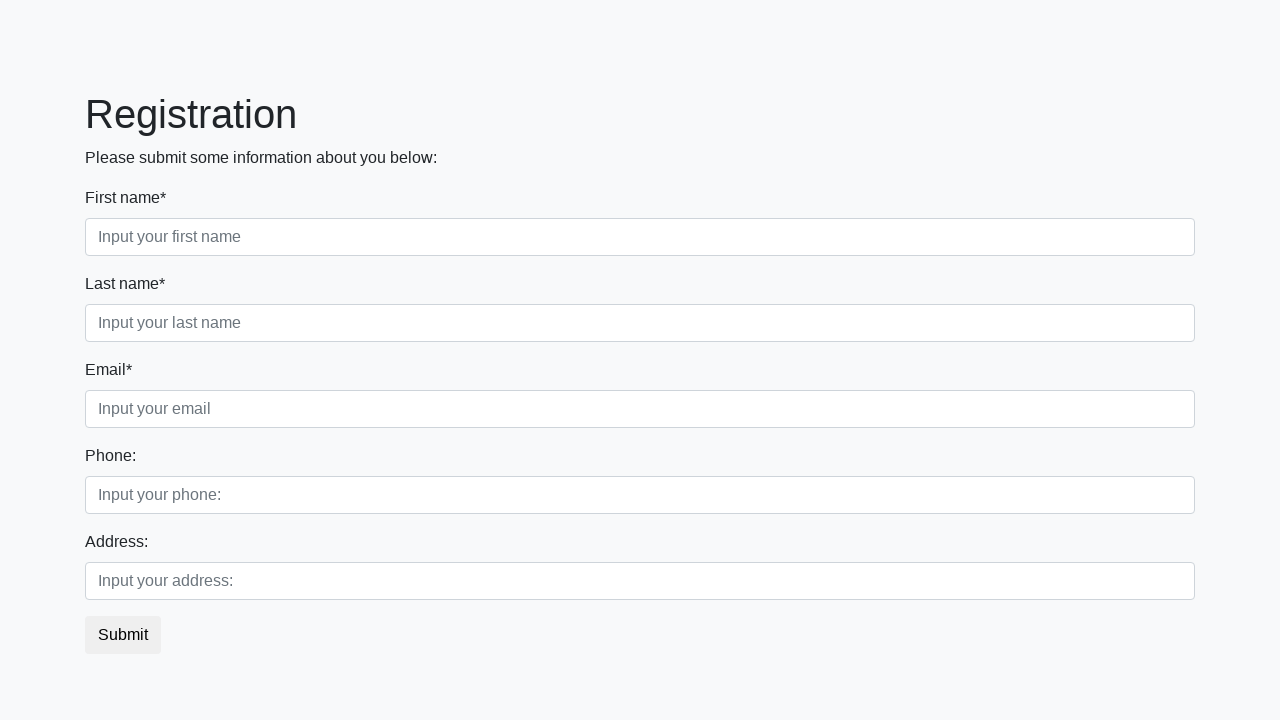

Filled first name field with 'Ivan' on input[class='form-control first'][placeholder='Input your first name']
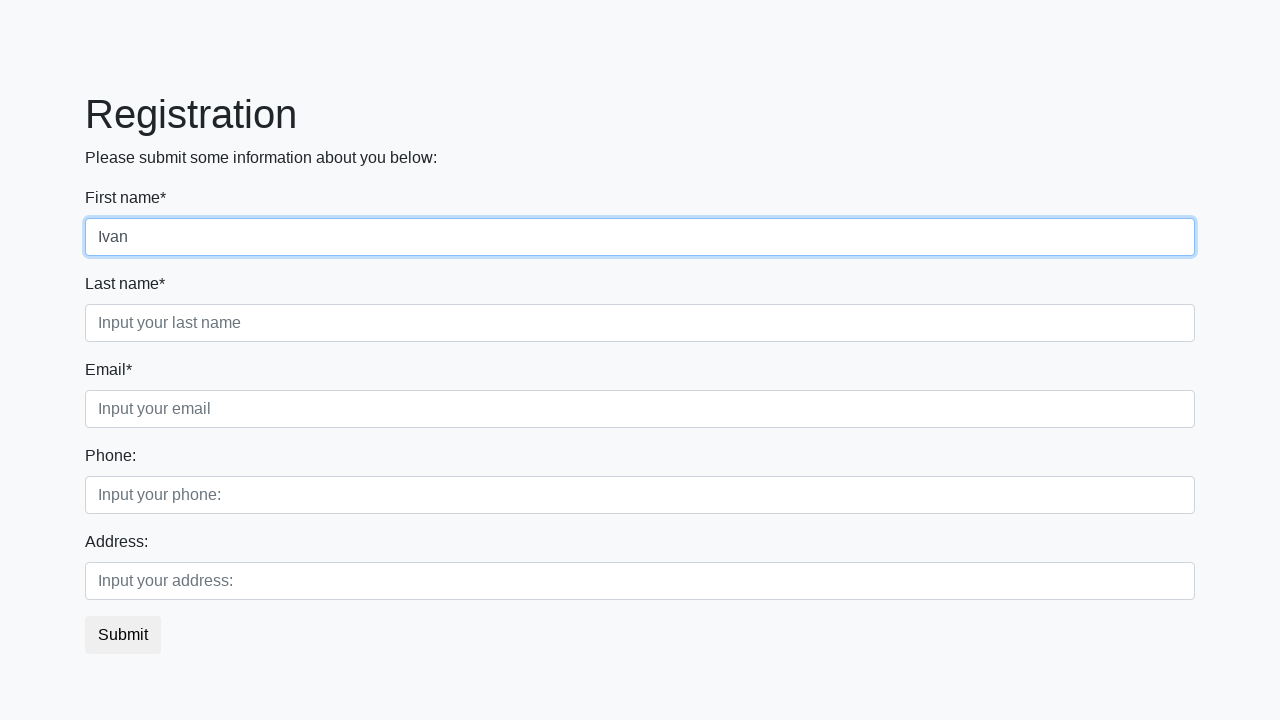

Filled last name field with 'Petrov' on input[class='form-control second'][placeholder='Input your last name']
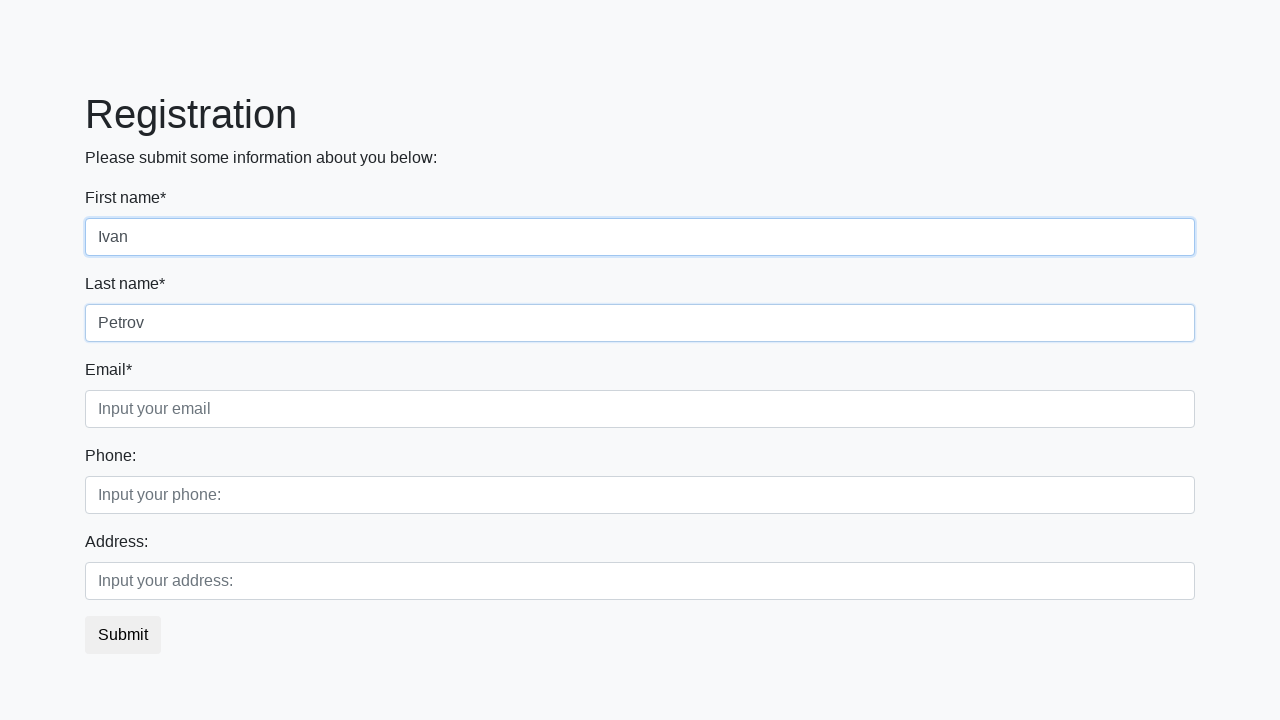

Filled email field with 'test@example.com' on input[class='form-control third']
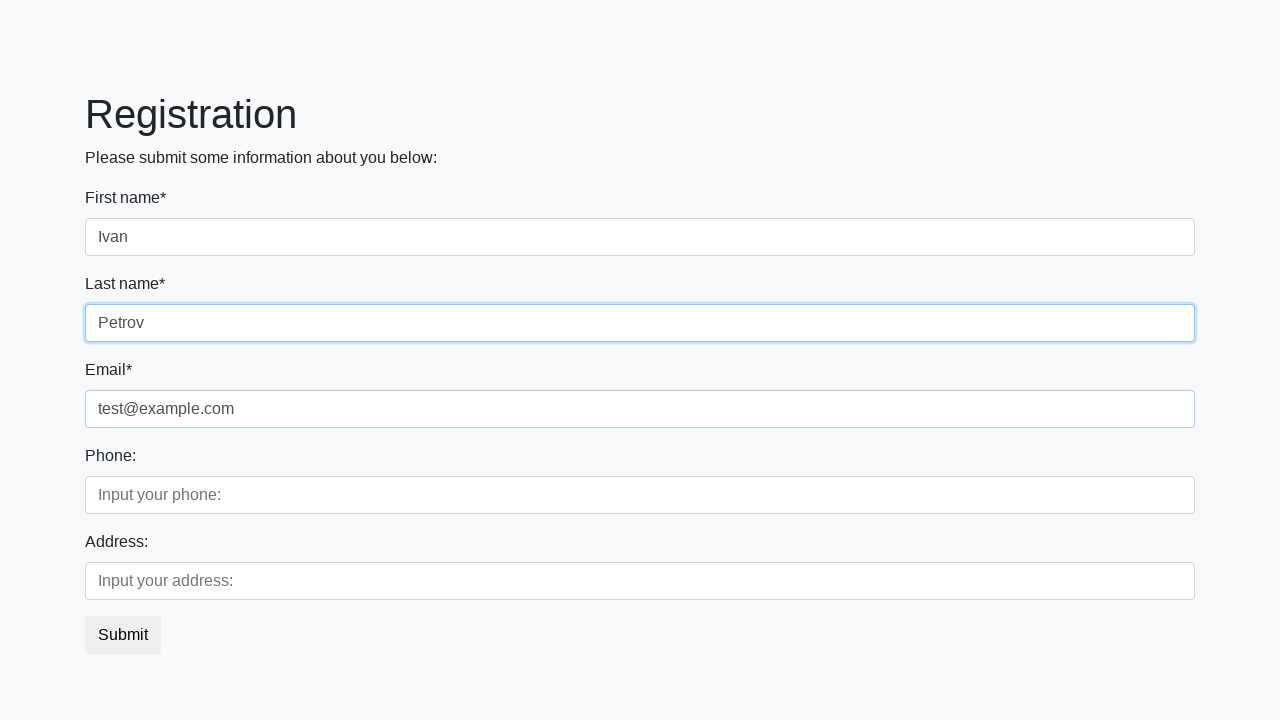

Clicked submit button to register at (123, 635) on button[type='submit']
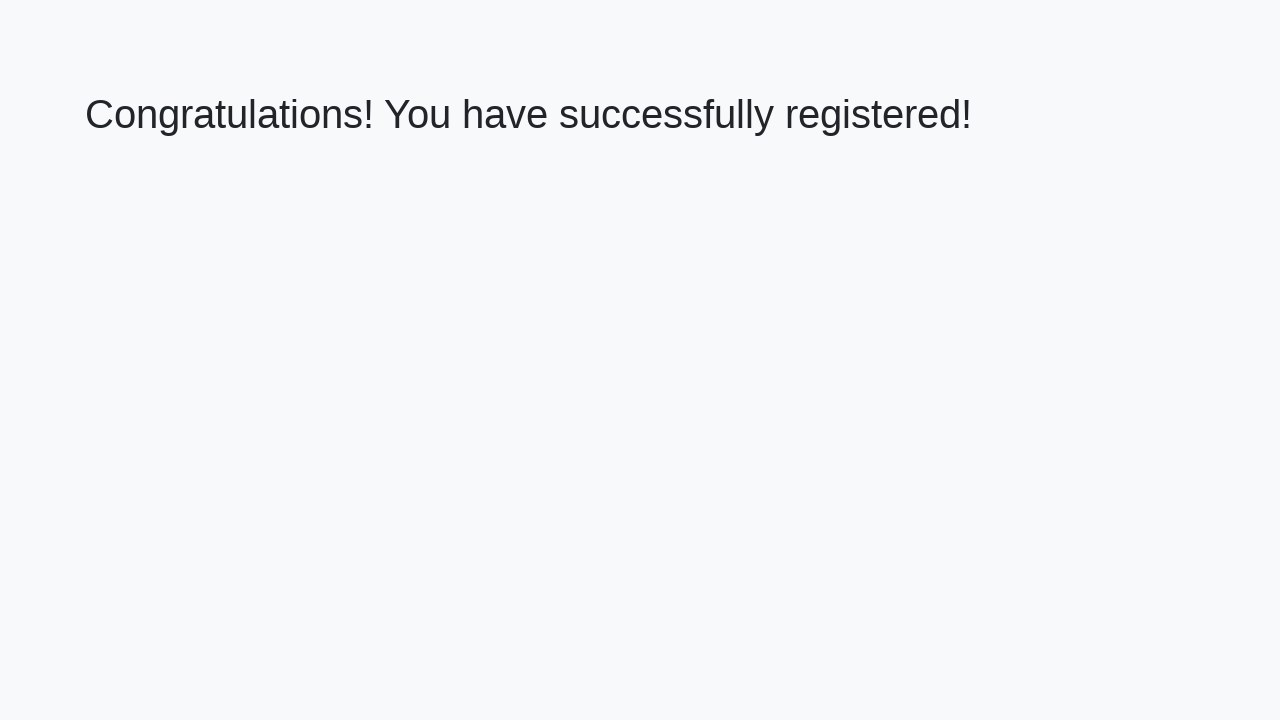

Success message heading loaded
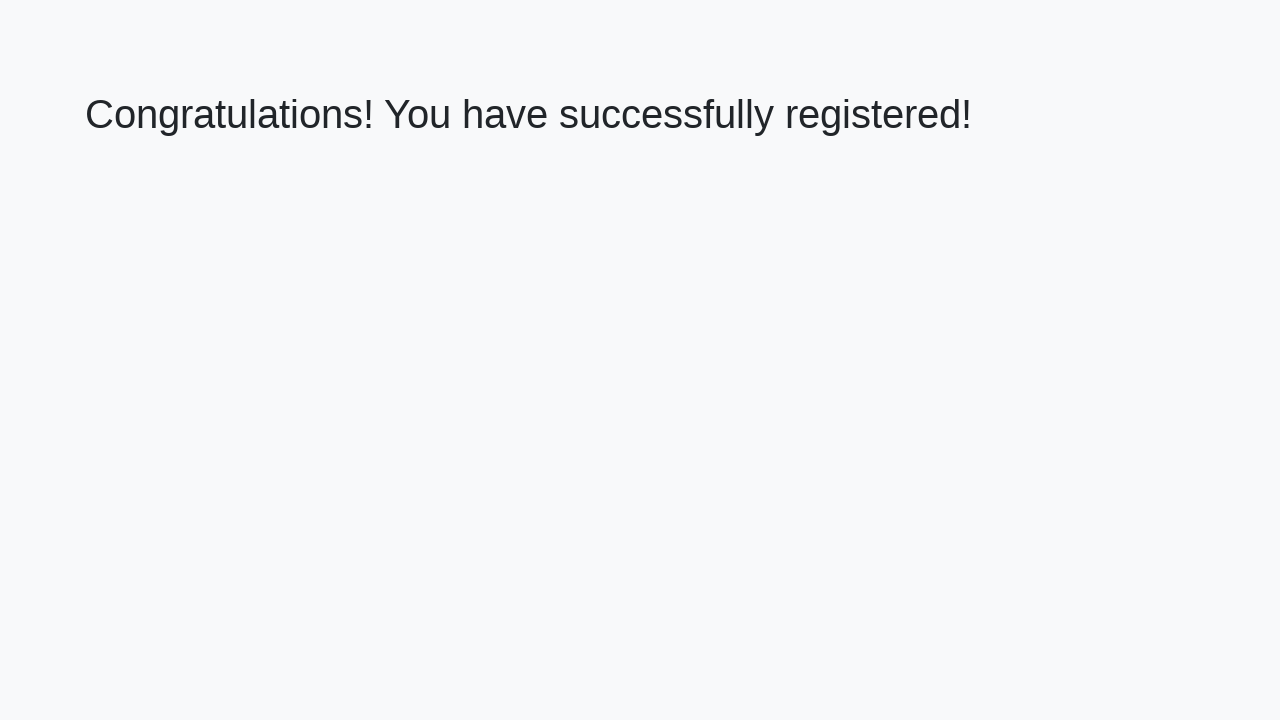

Retrieved success message text
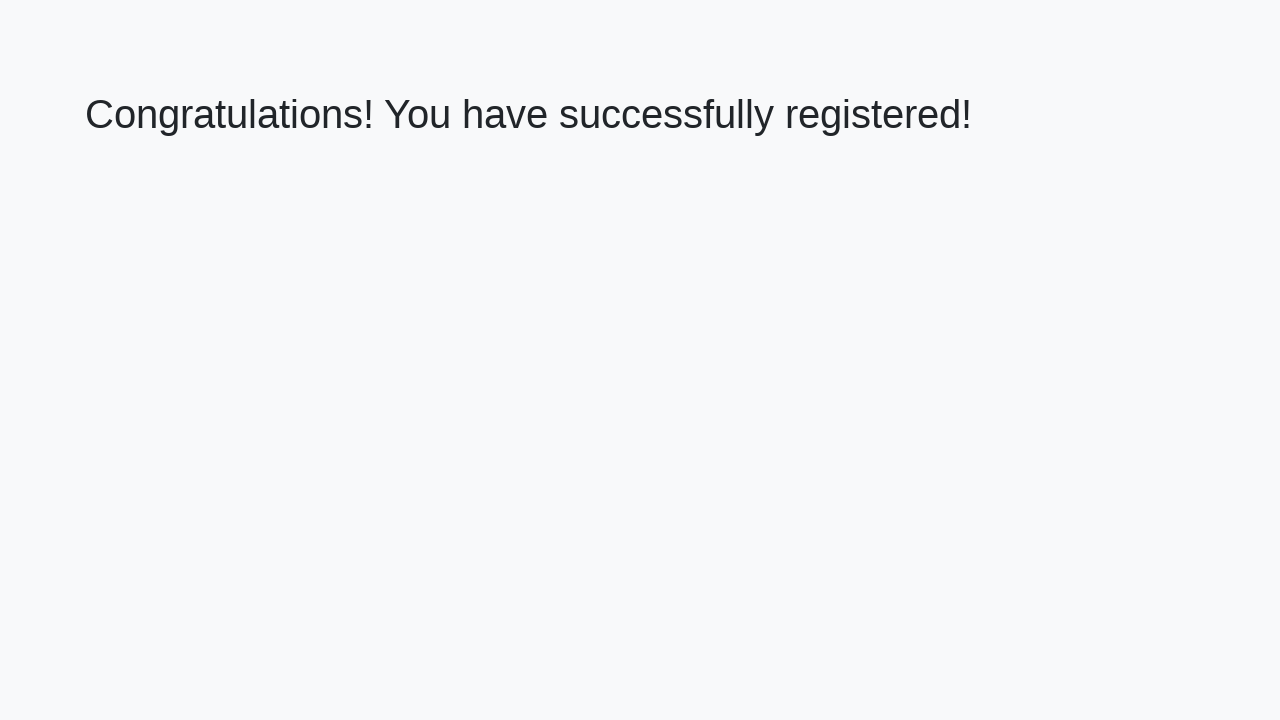

Verified successful registration message
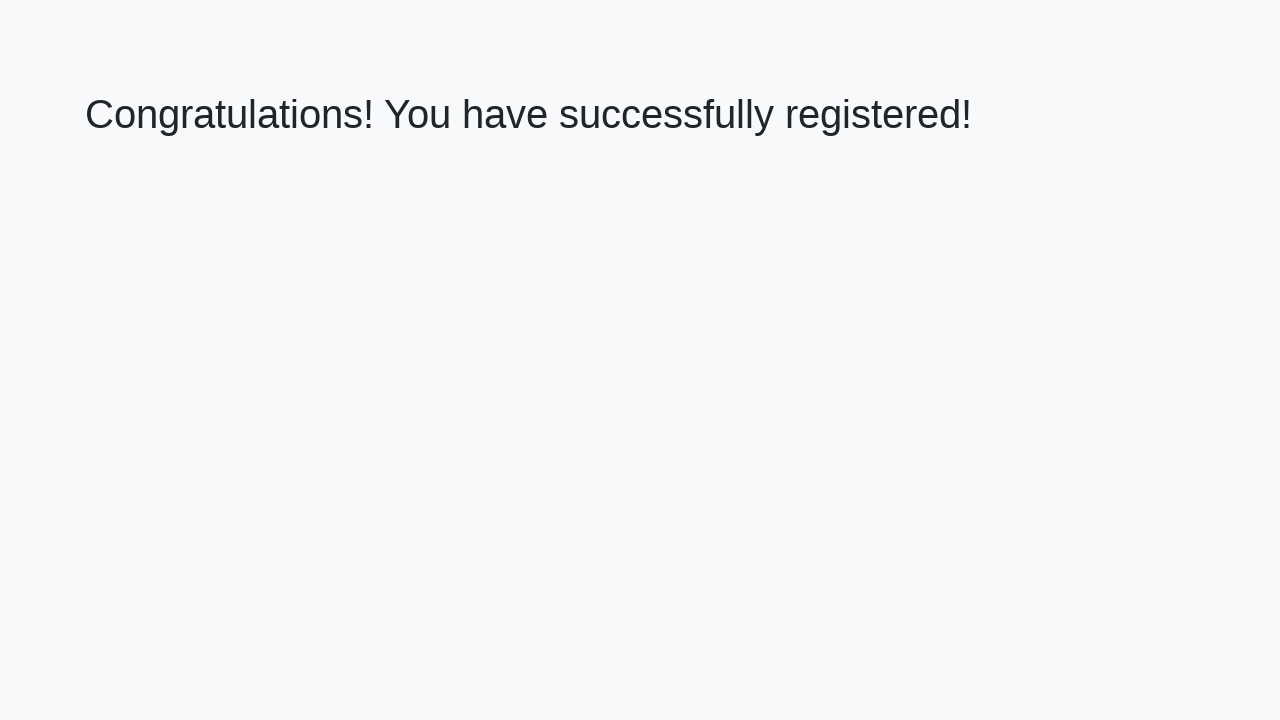

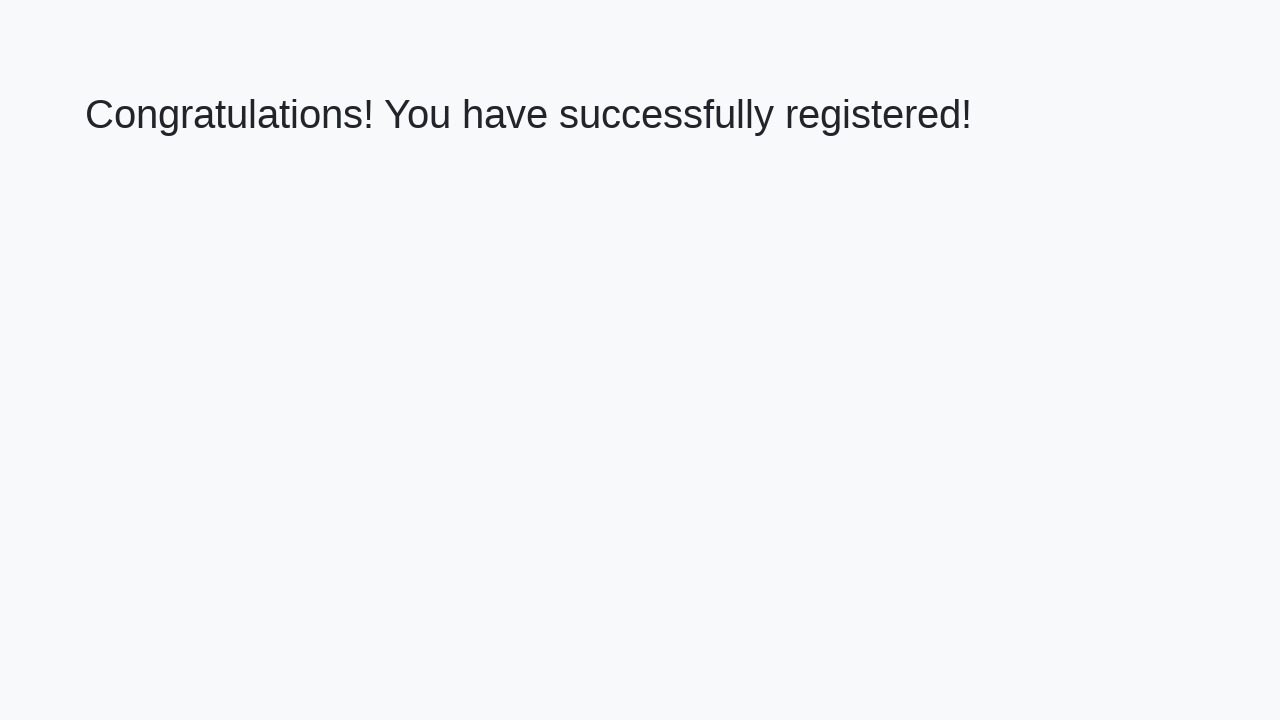